Tests clicking on the blue (primary) button on the UI Testing Playground class attribute page to verify consistent button interaction behavior.

Starting URL: http://uitestingplayground.com/classattr

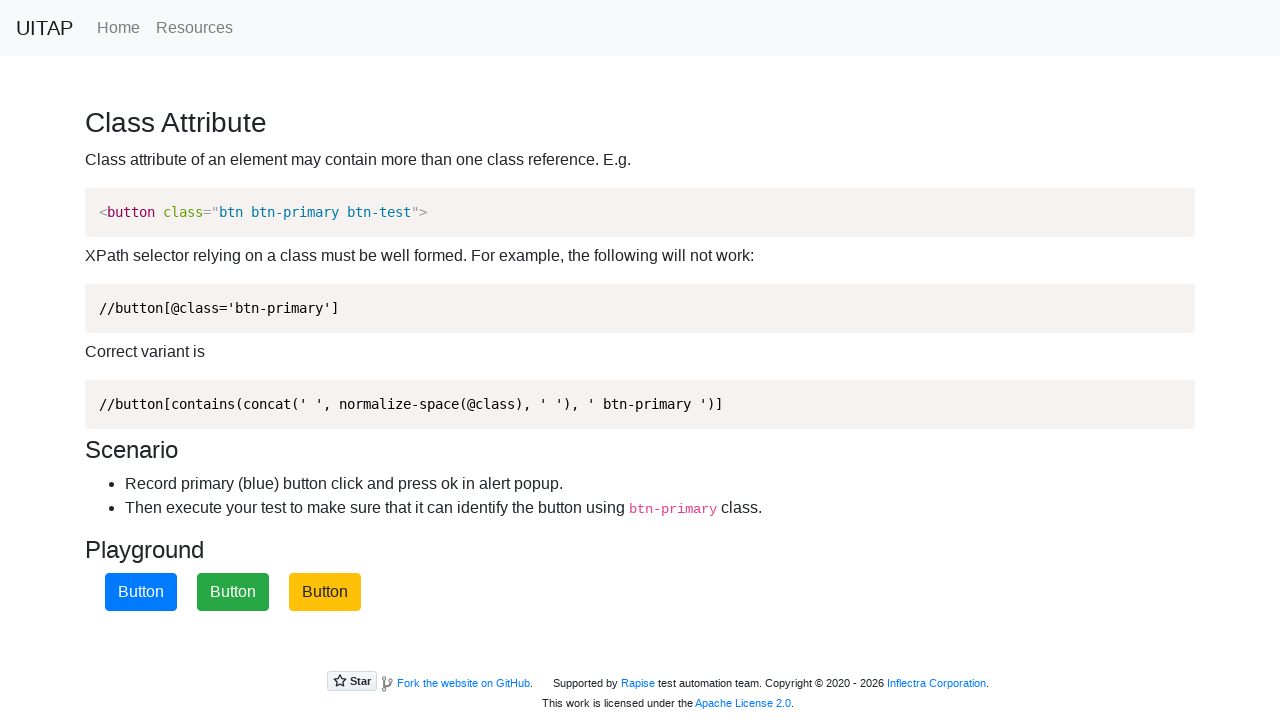

Navigated to UI Testing Playground class attribute page
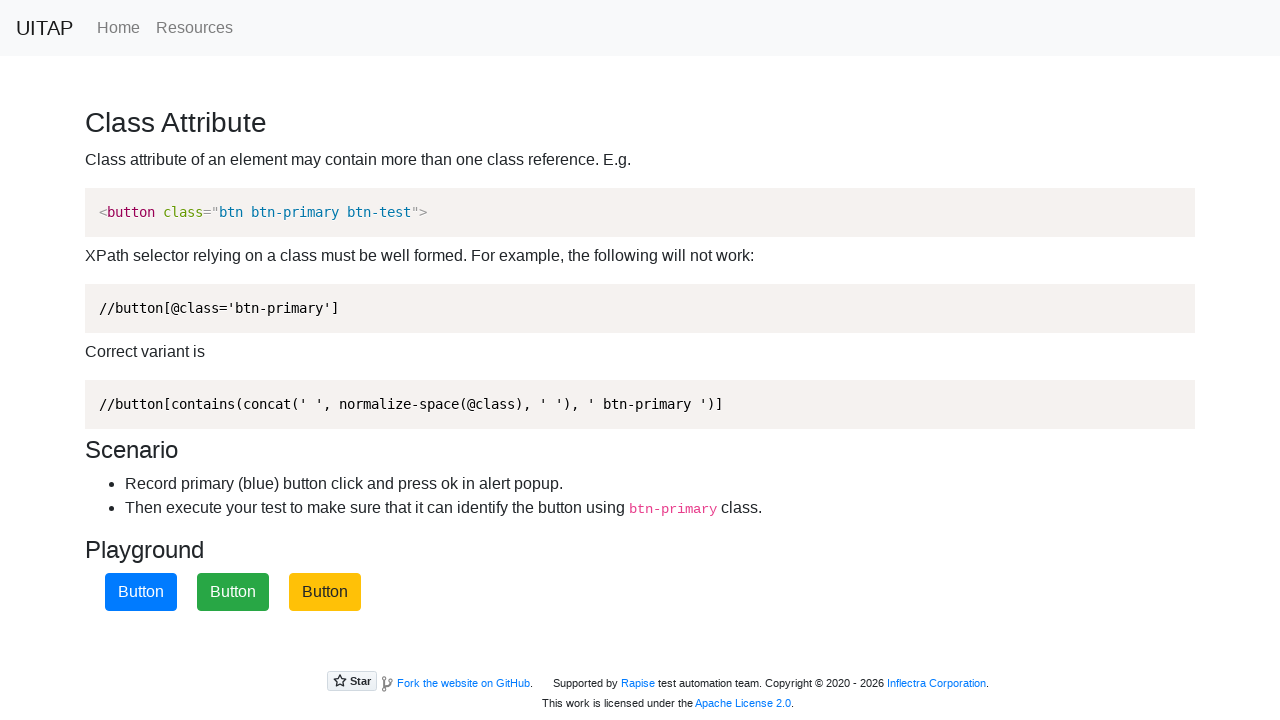

Clicked the blue (primary) button on the class attribute page at (141, 592) on button.btn-primary
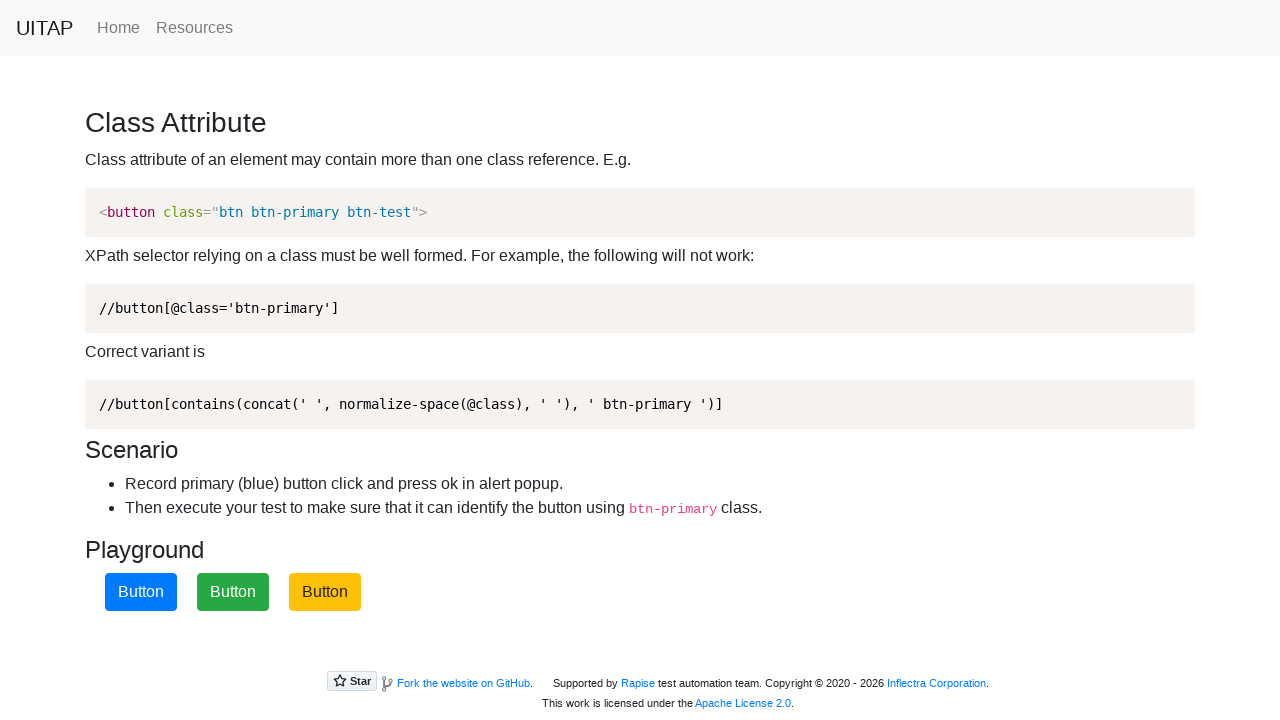

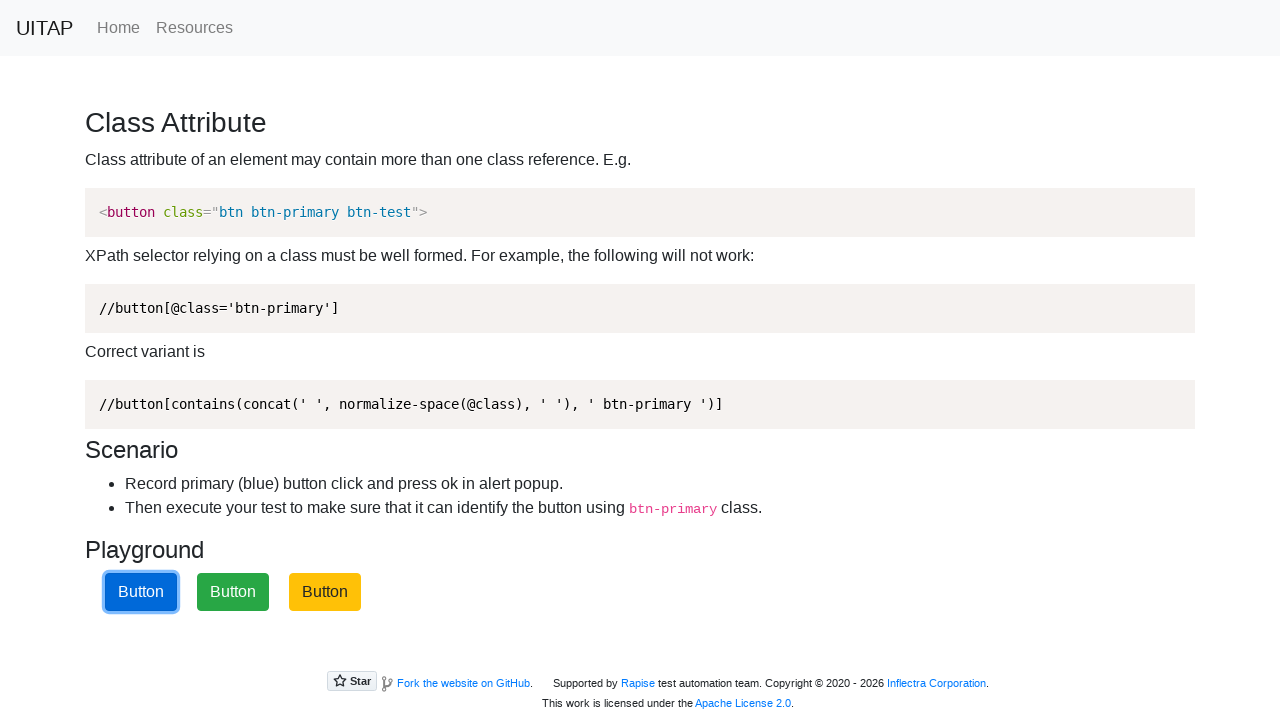